Navigates to example.com and clicks on a link element, then retrieves the resulting page title

Starting URL: http://example.com

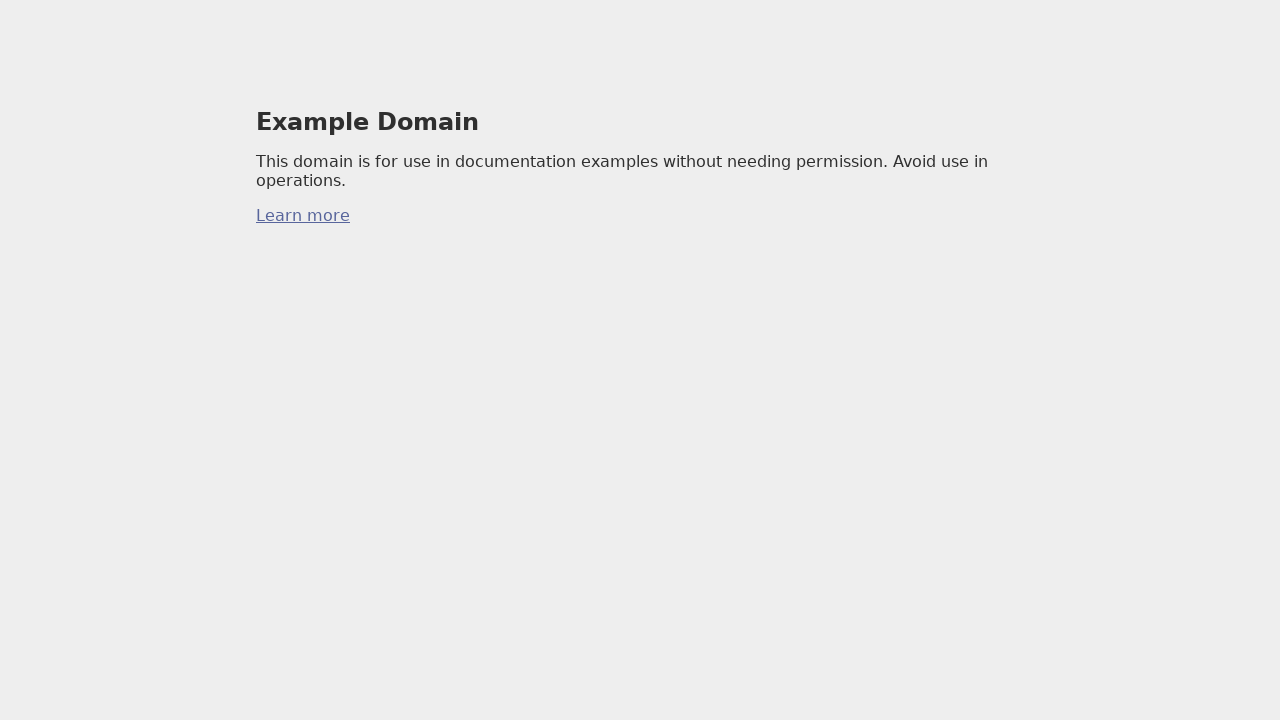

Clicked on link element at (303, 216) on a
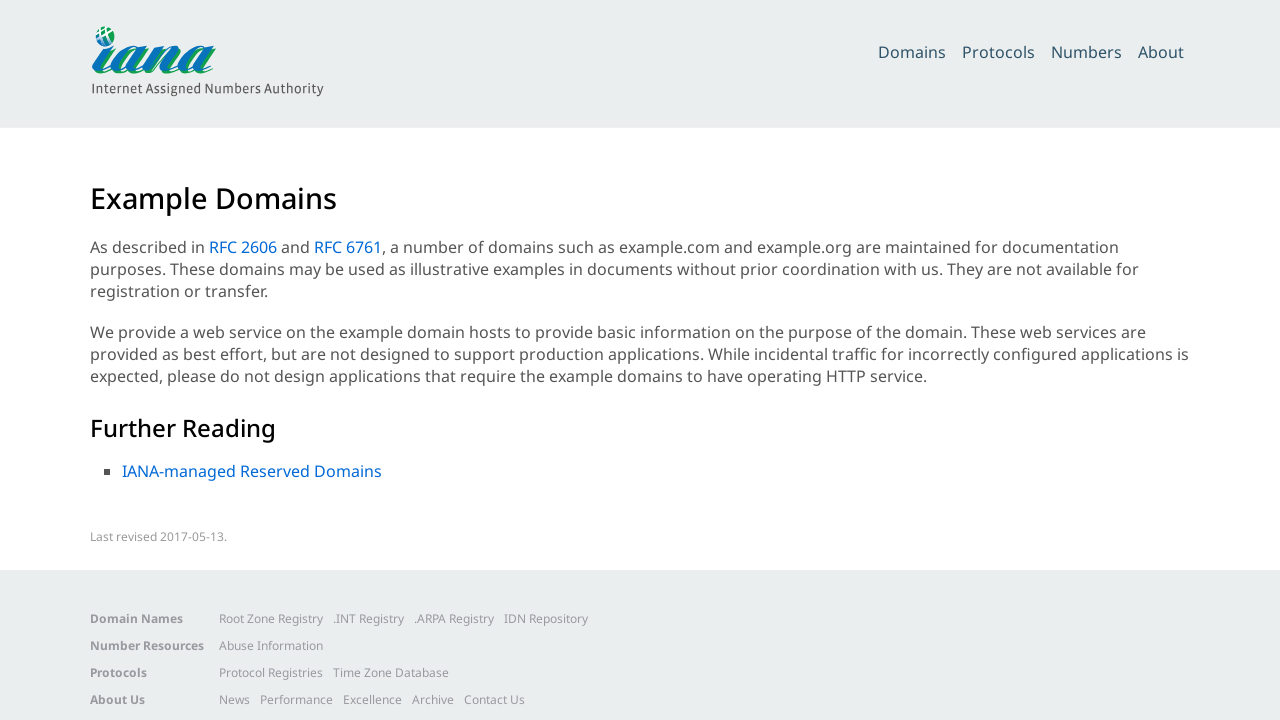

Page navigation completed and DOM content loaded
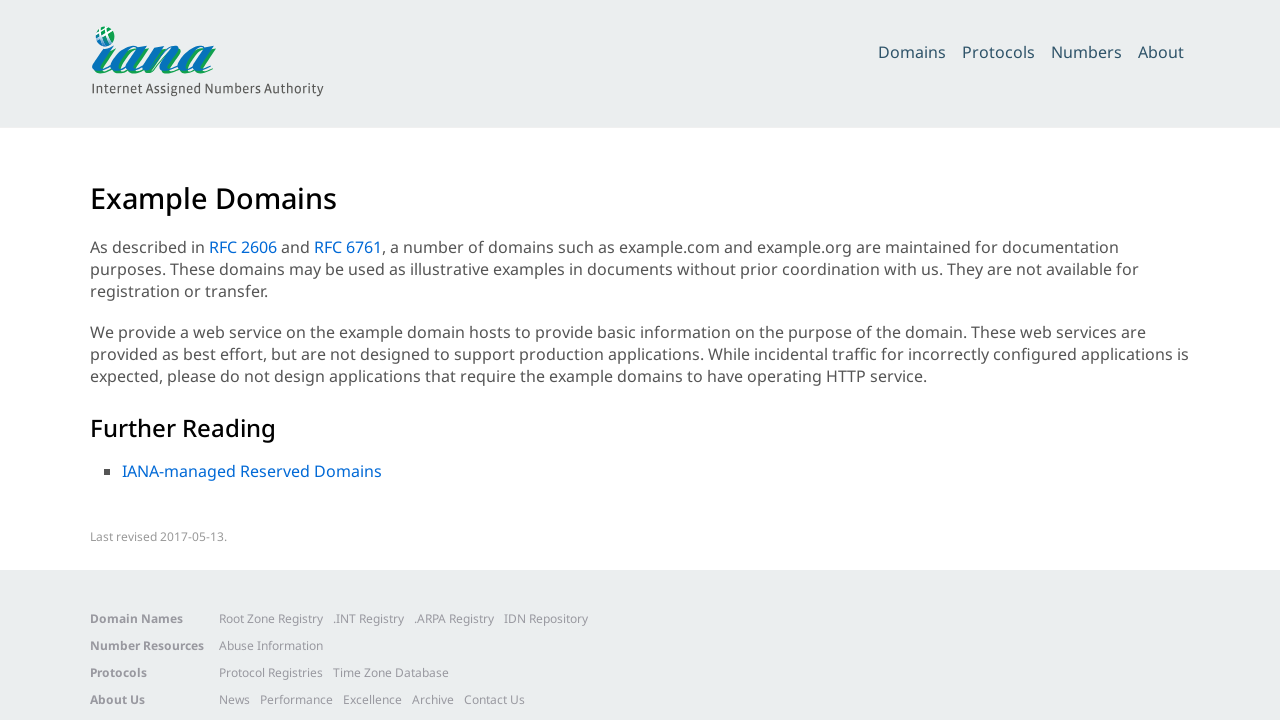

Retrieved page title: Example Domains
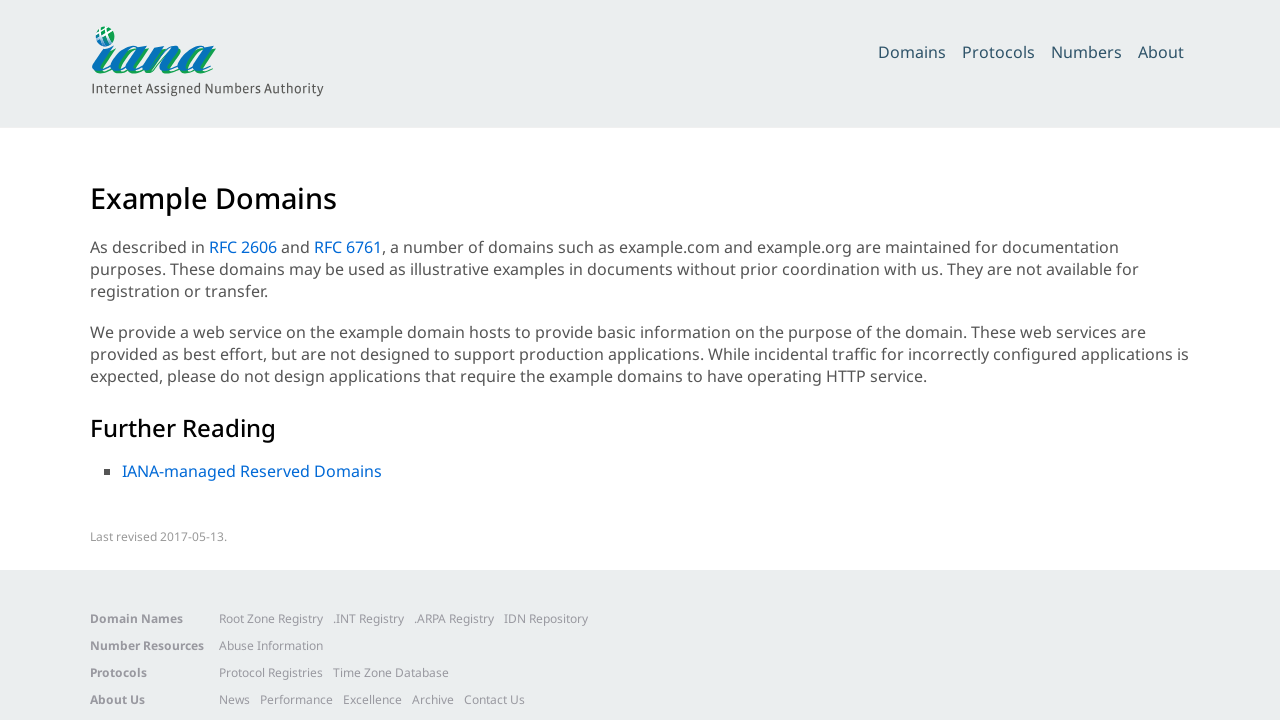

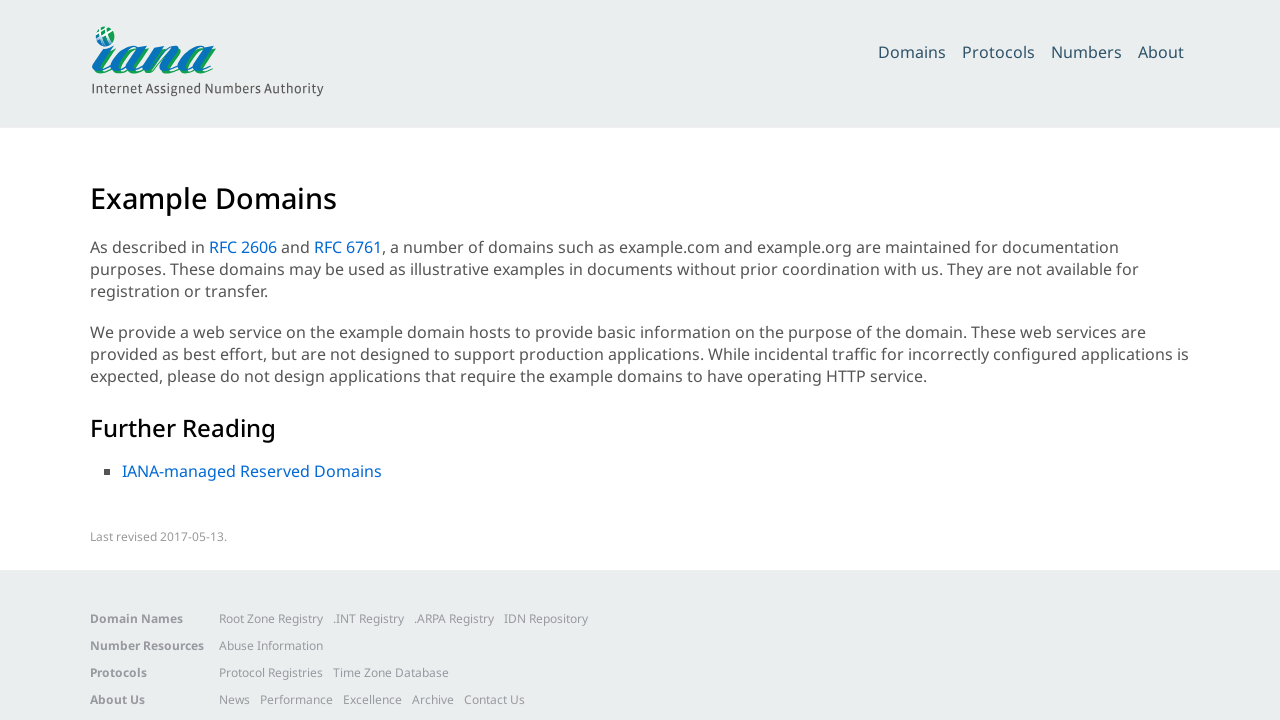